Navigates to the Floating Menu page and verifies that menu items are present

Starting URL: https://the-internet.herokuapp.com/

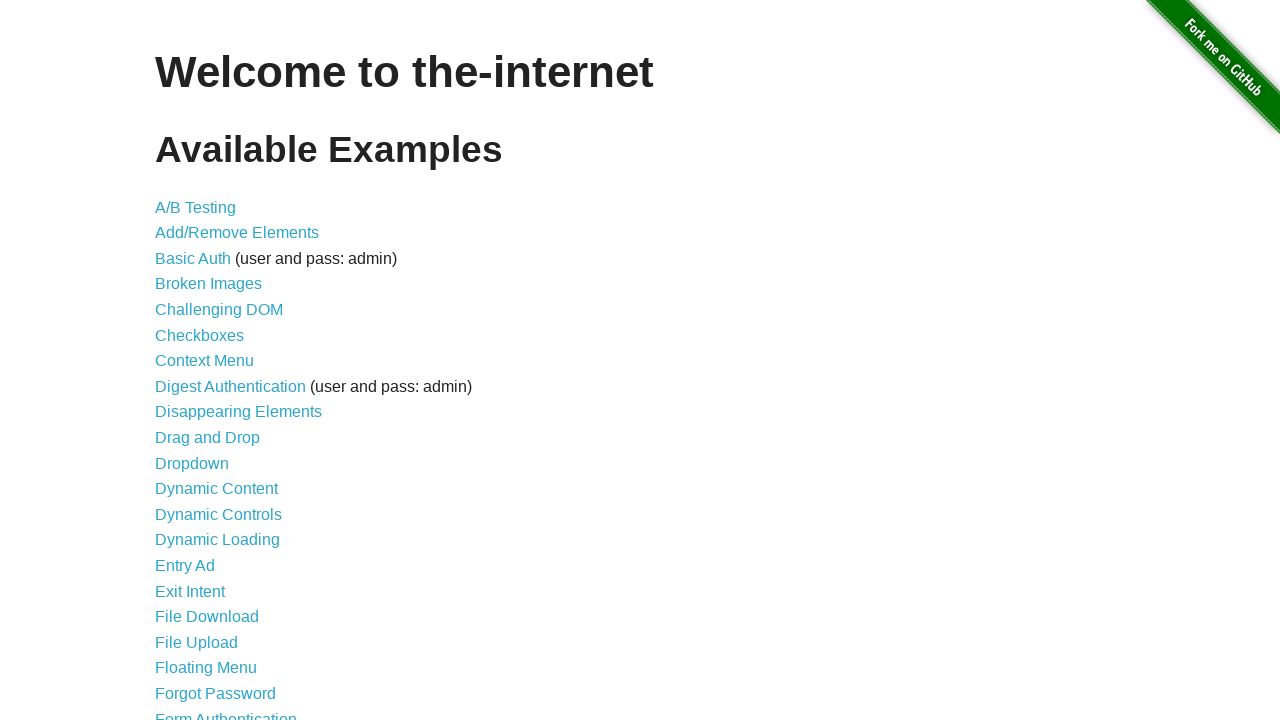

Clicked on Floating Menu link at (206, 668) on xpath=//a[text()='Floating Menu']
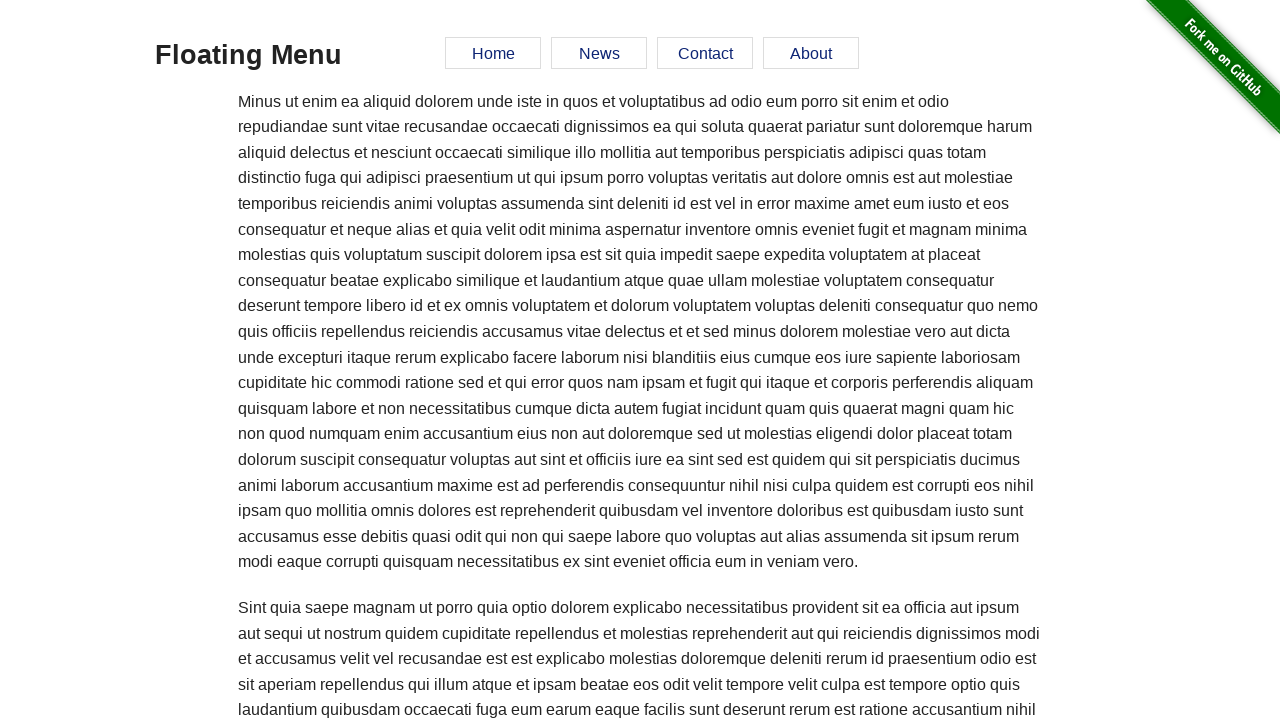

Menu container became visible
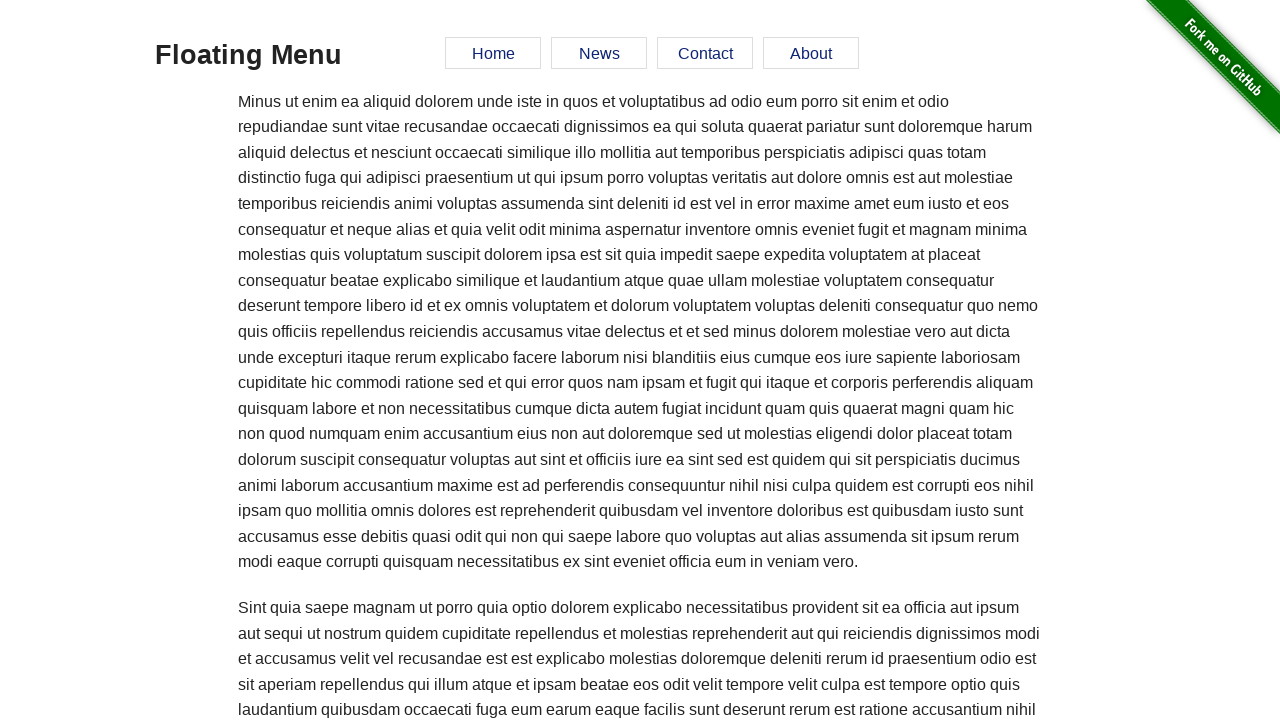

Menu items are present and visible
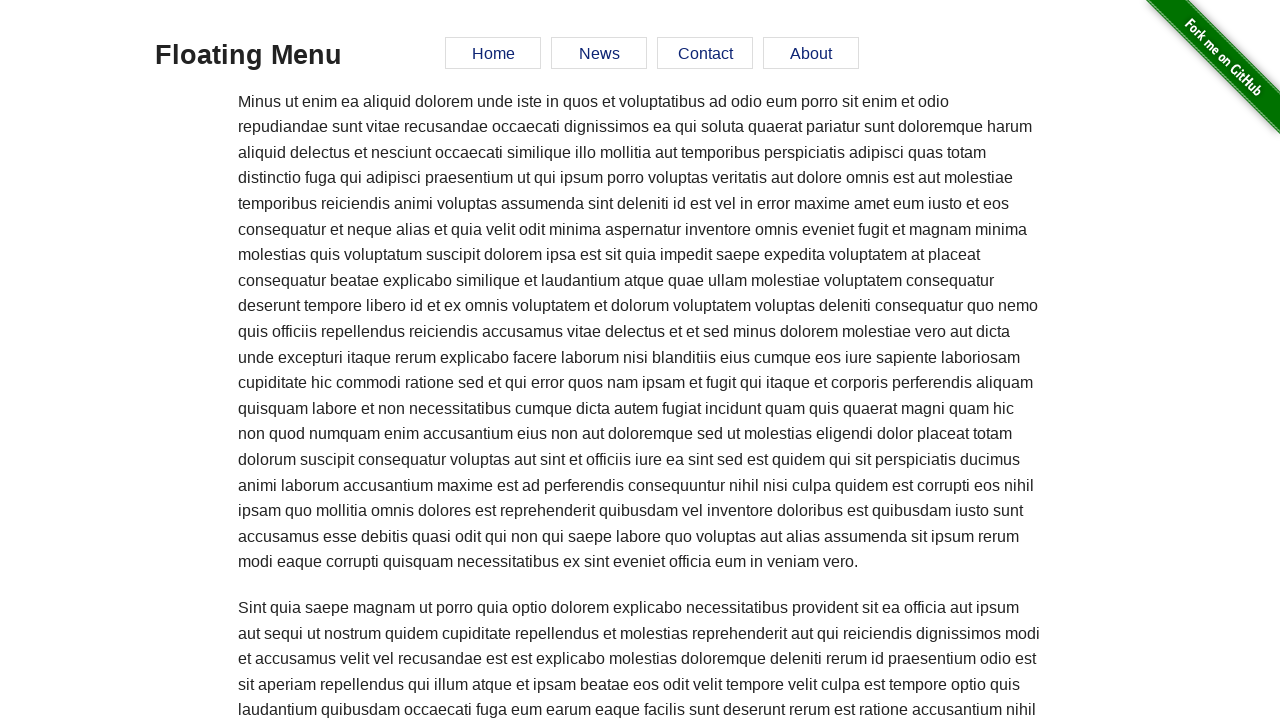

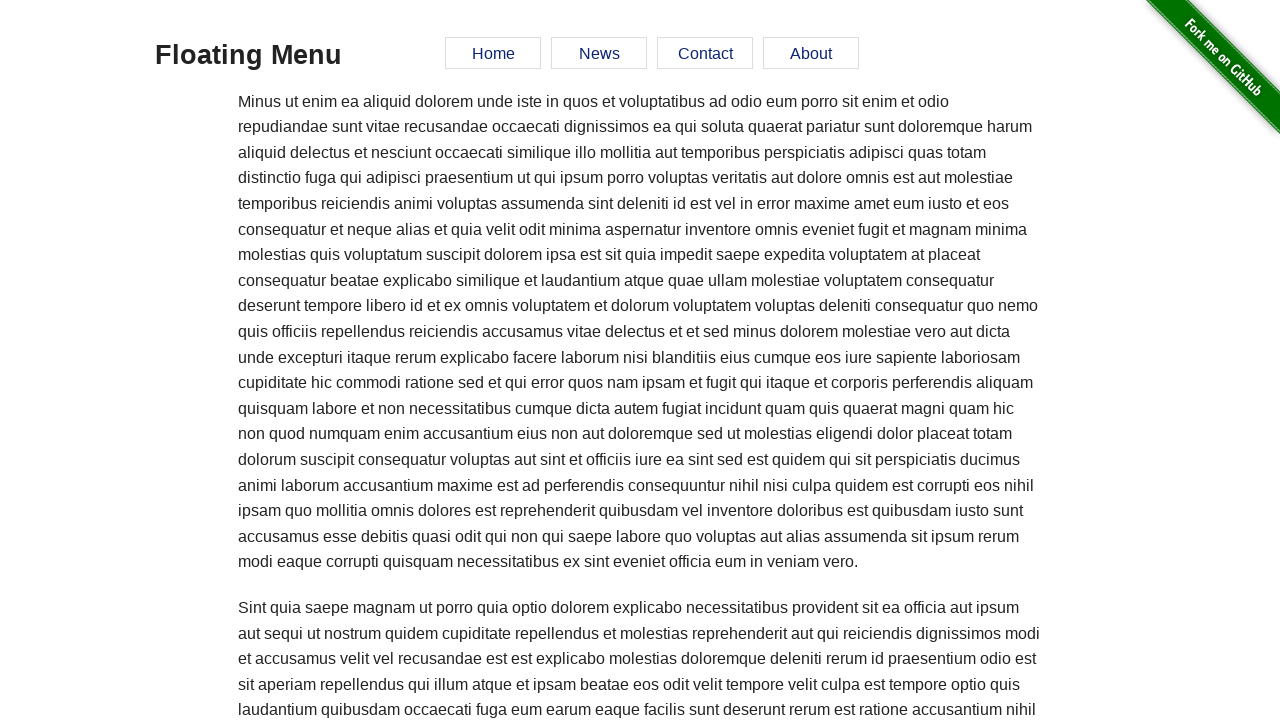